Tests keyboard and mouse interactions by performing a right-click with Control key held down on a link element

Starting URL: https://omayo.blogspot.com/

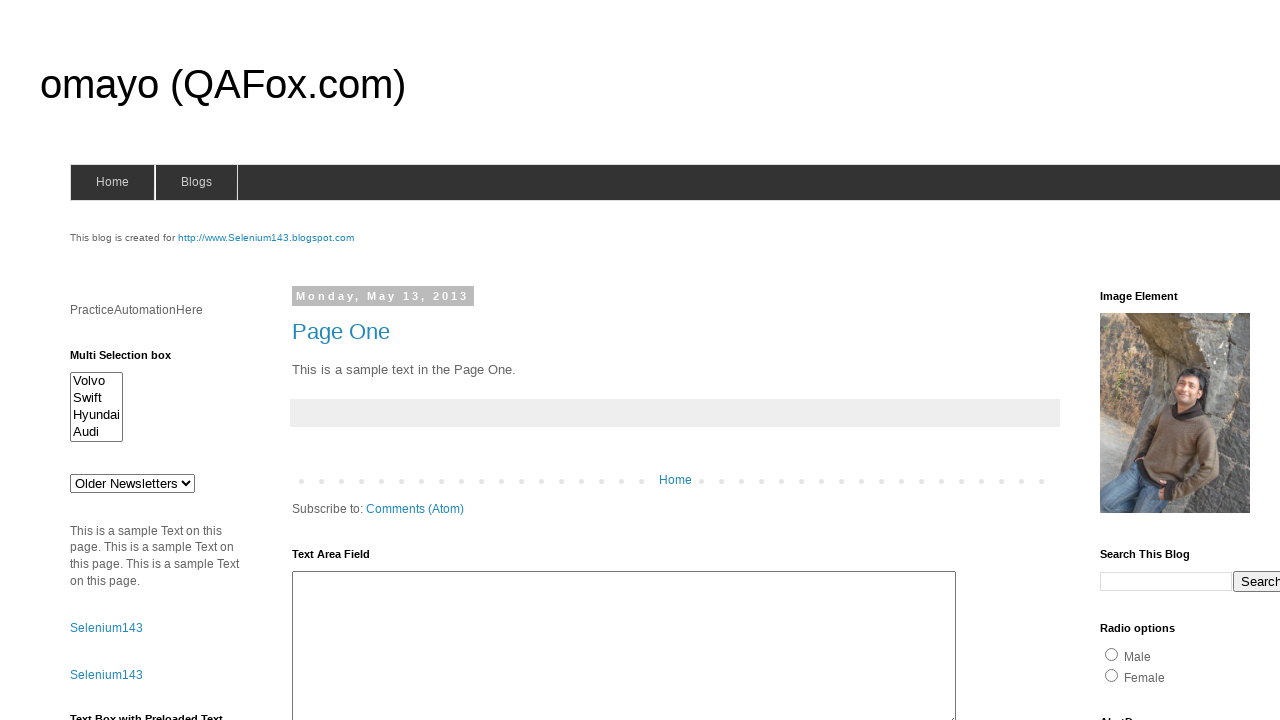

Located jqueryui link element
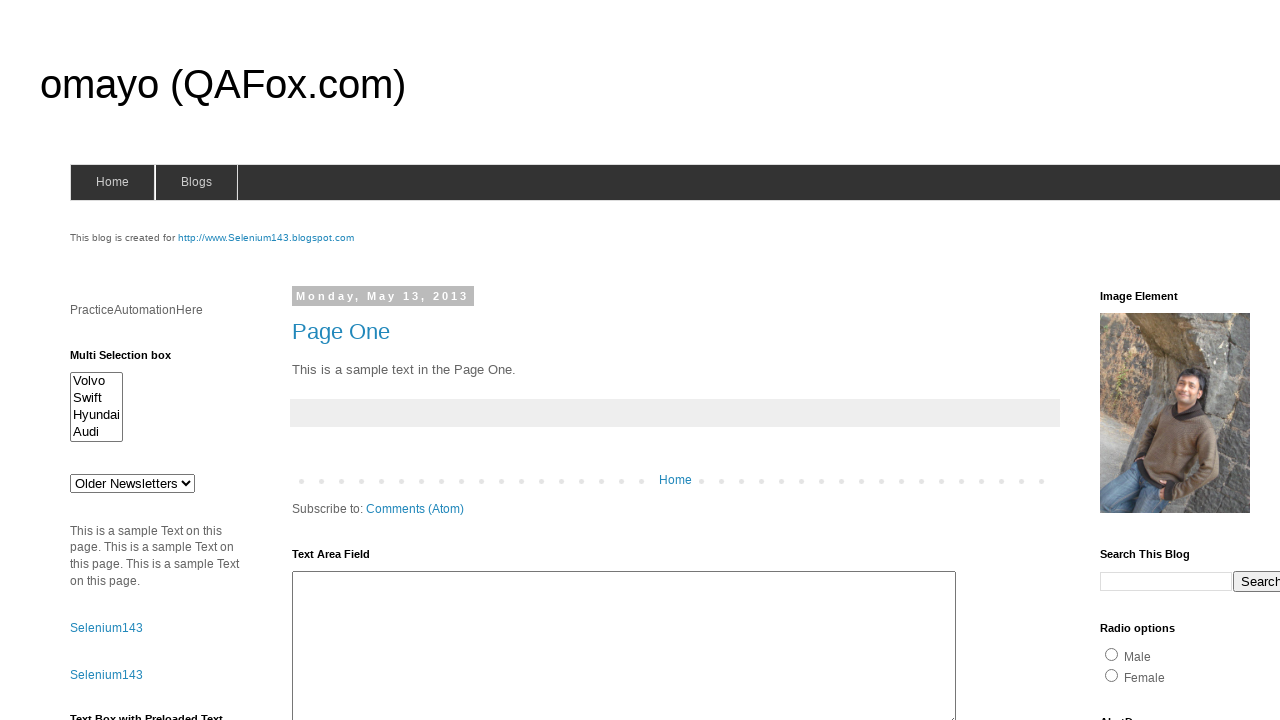

Right-clicked jqueryui link while holding Control key at (1137, 360) on xpath=//a[text()='jqueryui']
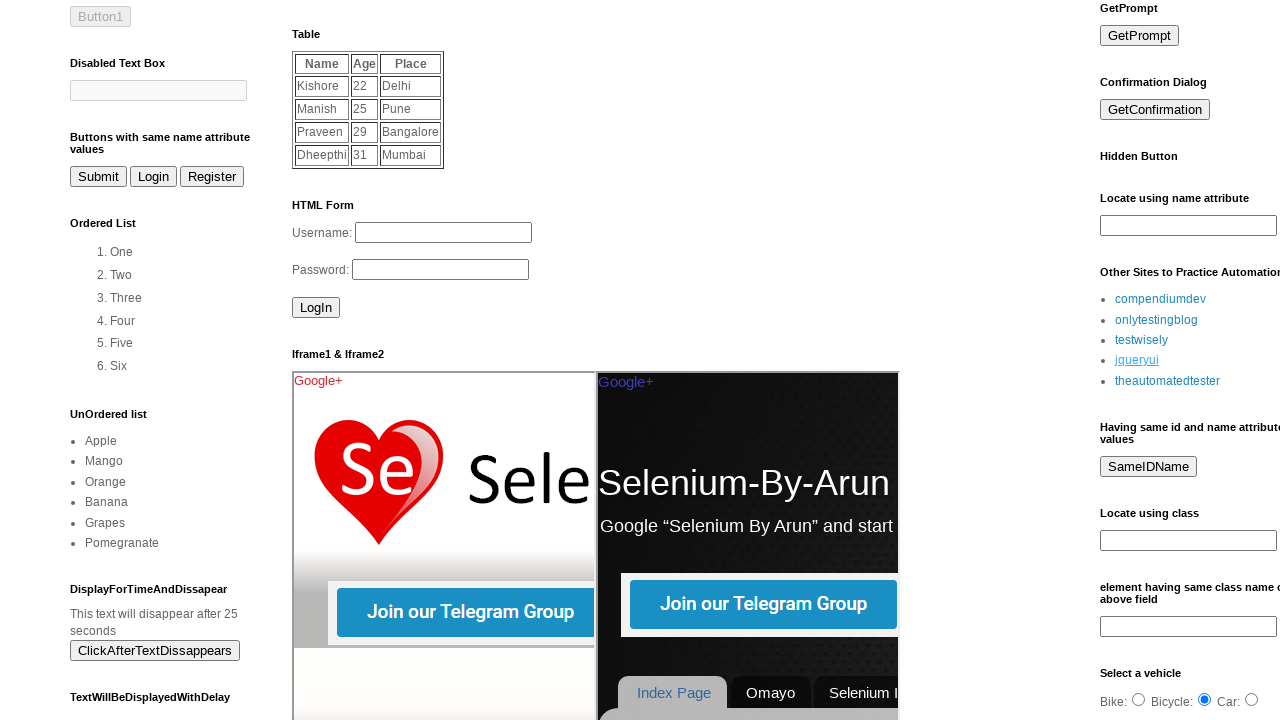

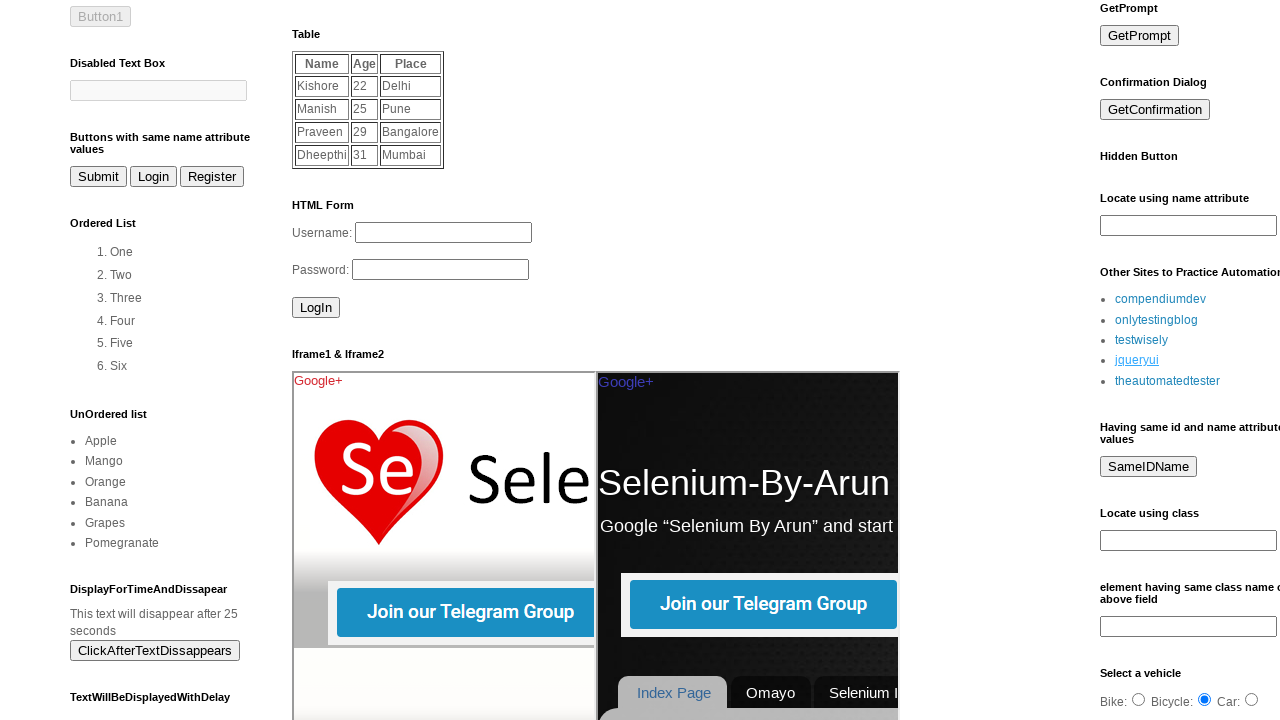